Tests dynamic page loading by clicking a Start button, waiting for a loading bar to complete, and verifying that the finish text "Hello World!" appears.

Starting URL: http://the-internet.herokuapp.com/dynamic_loading/2

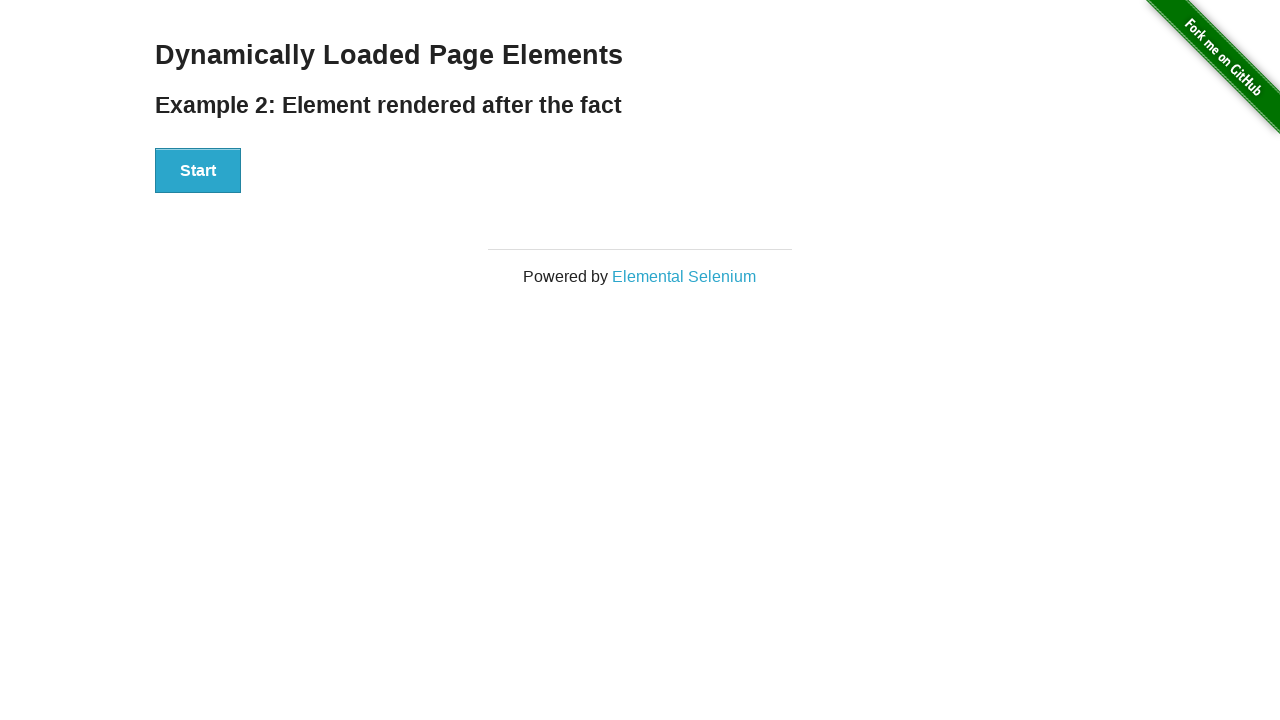

Clicked Start button to trigger dynamic loading at (198, 171) on #start button
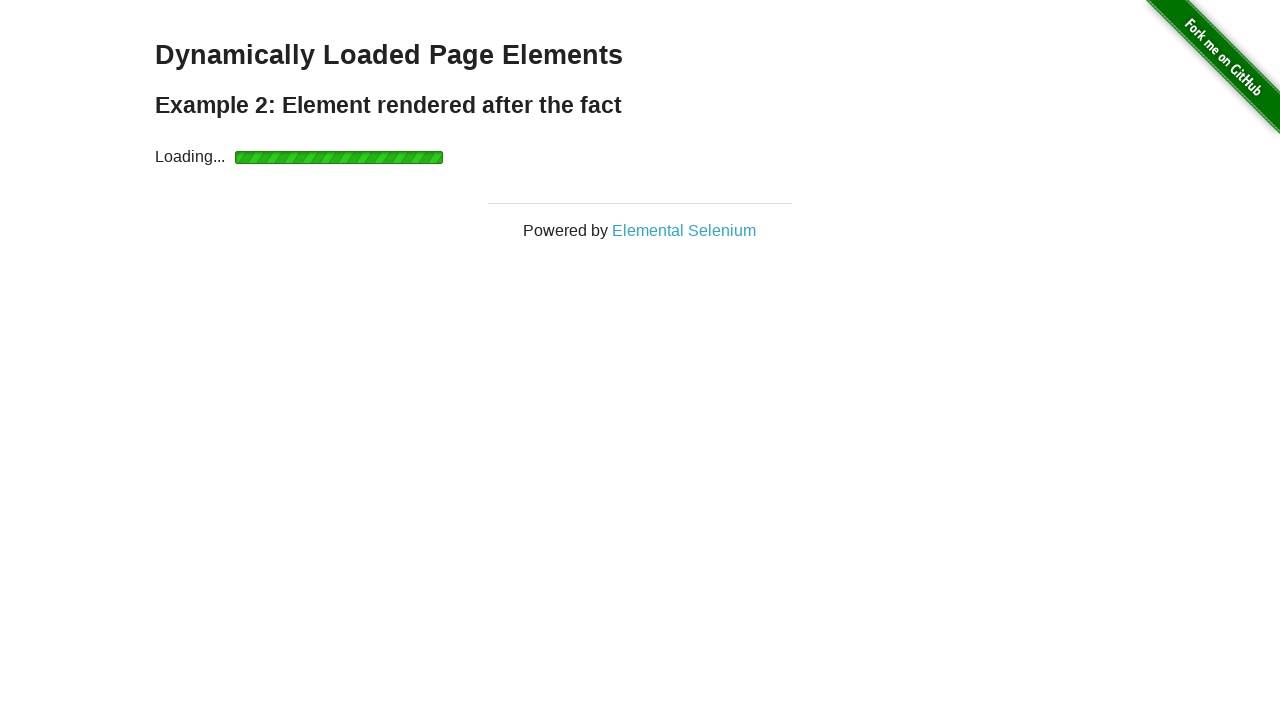

Waited for finish element to become visible as loading bar completed
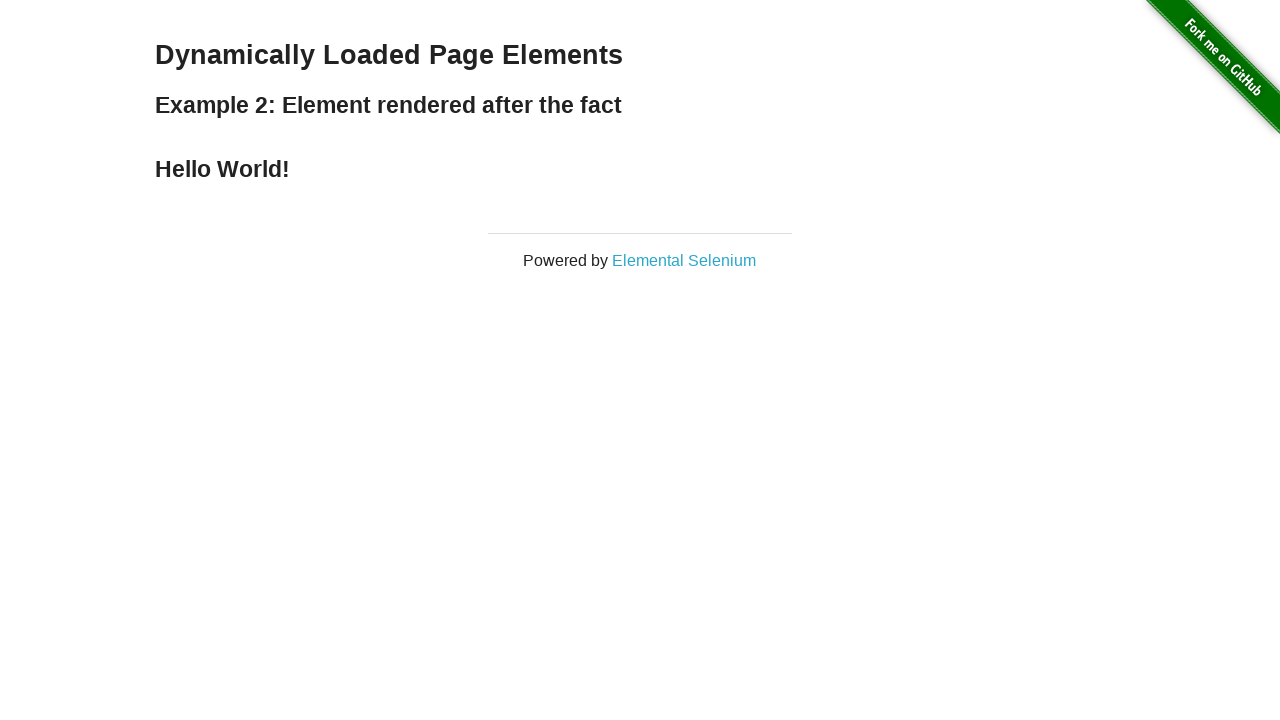

Verified finish element displaying 'Hello World!' is visible
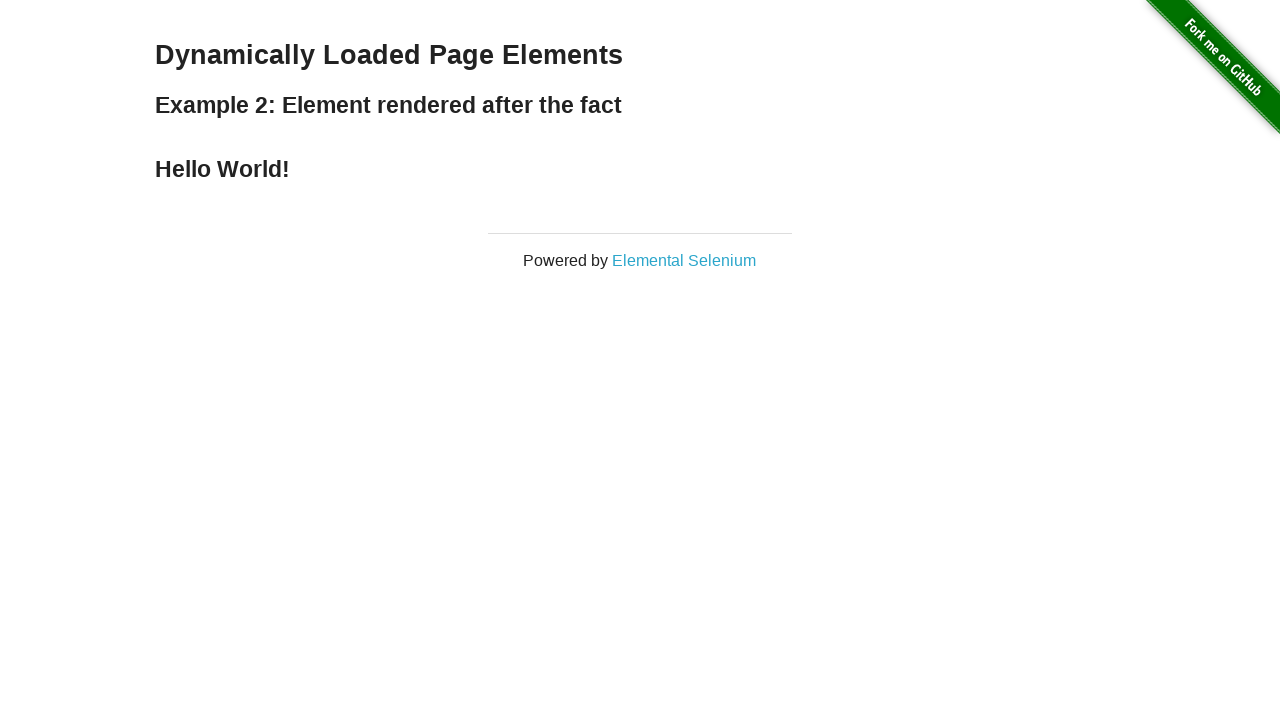

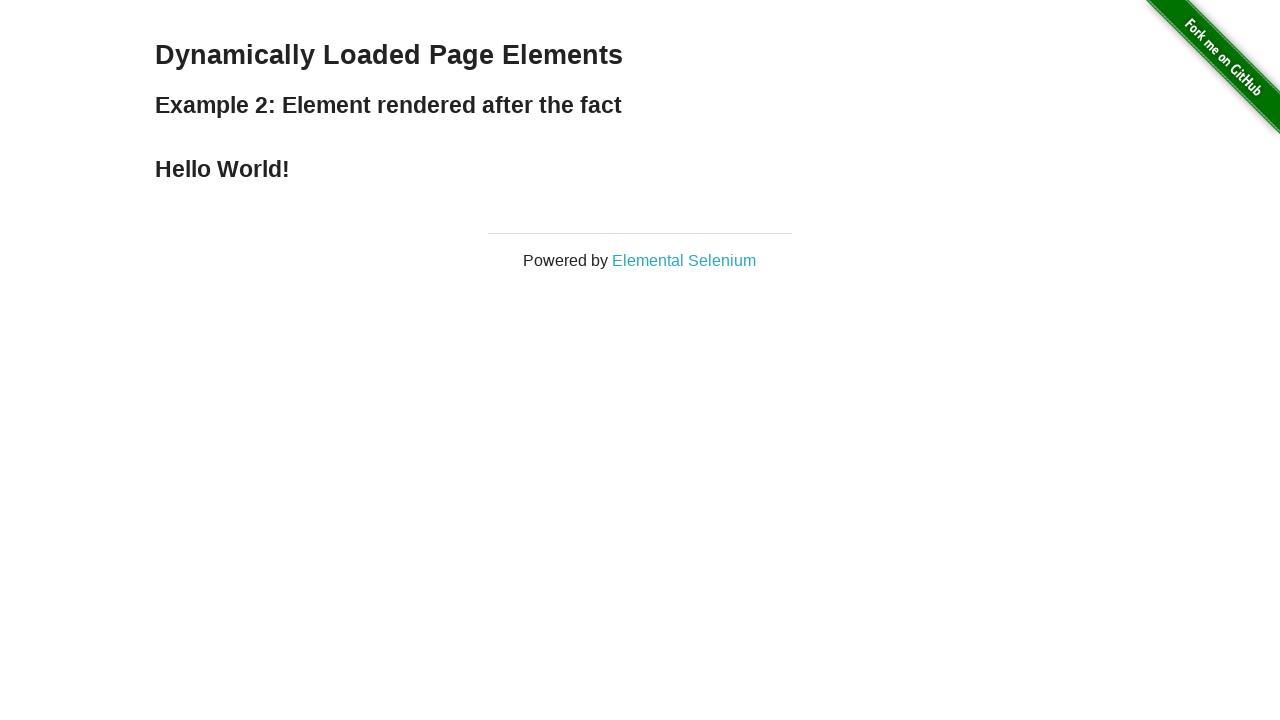